Tests drag and drop functionality by dragging an element and dropping it onto a target area within an iframe

Starting URL: https://jqueryui.com/droppable

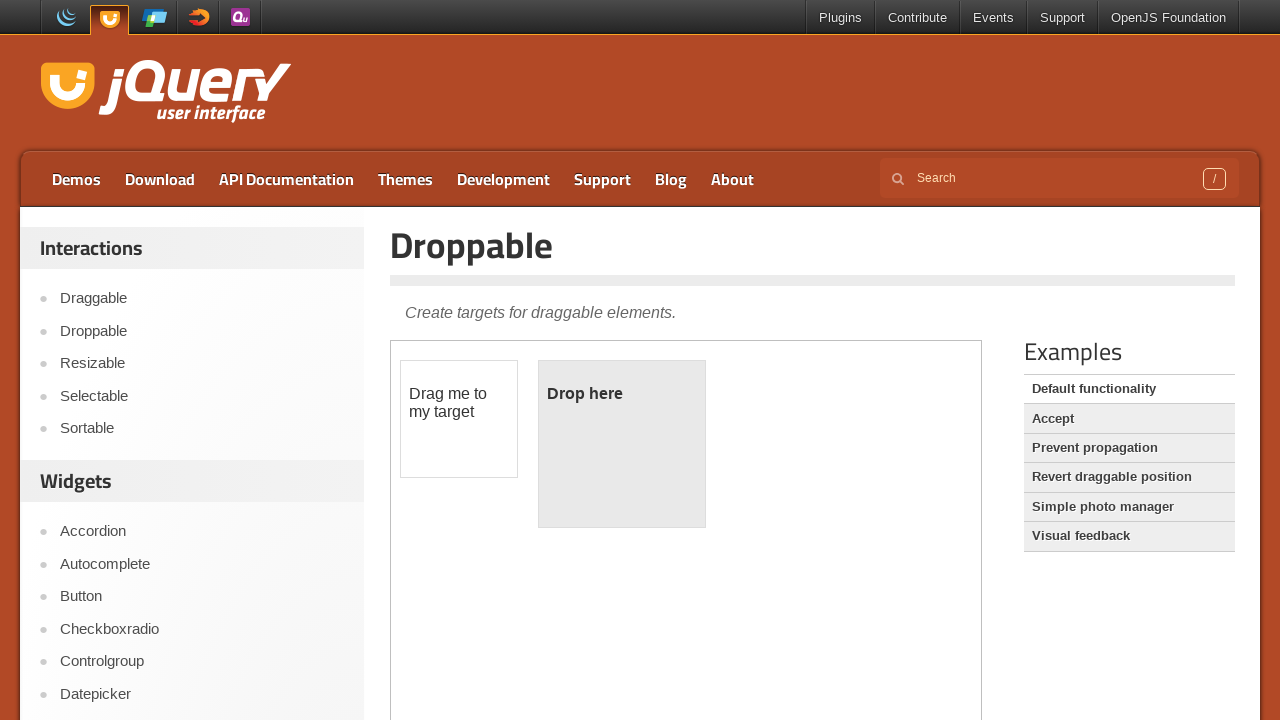

Located the first iframe containing the drag and drop demo
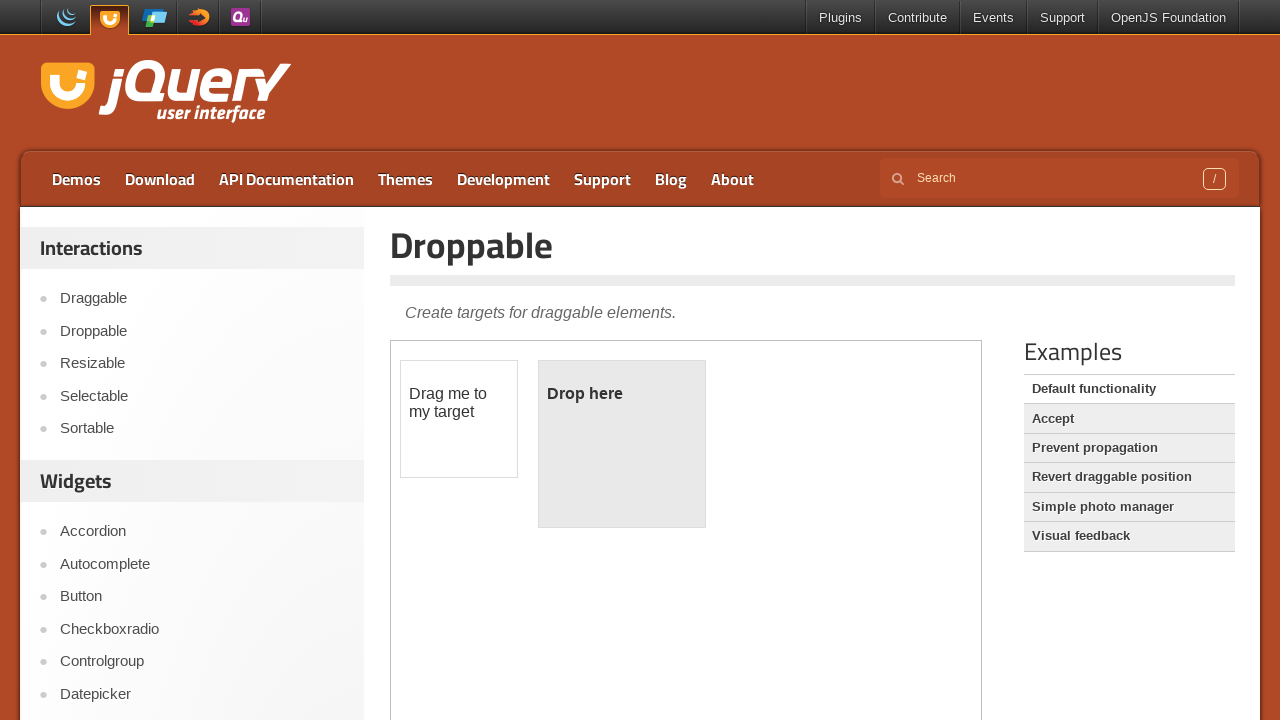

Located the draggable element with id 'draggable'
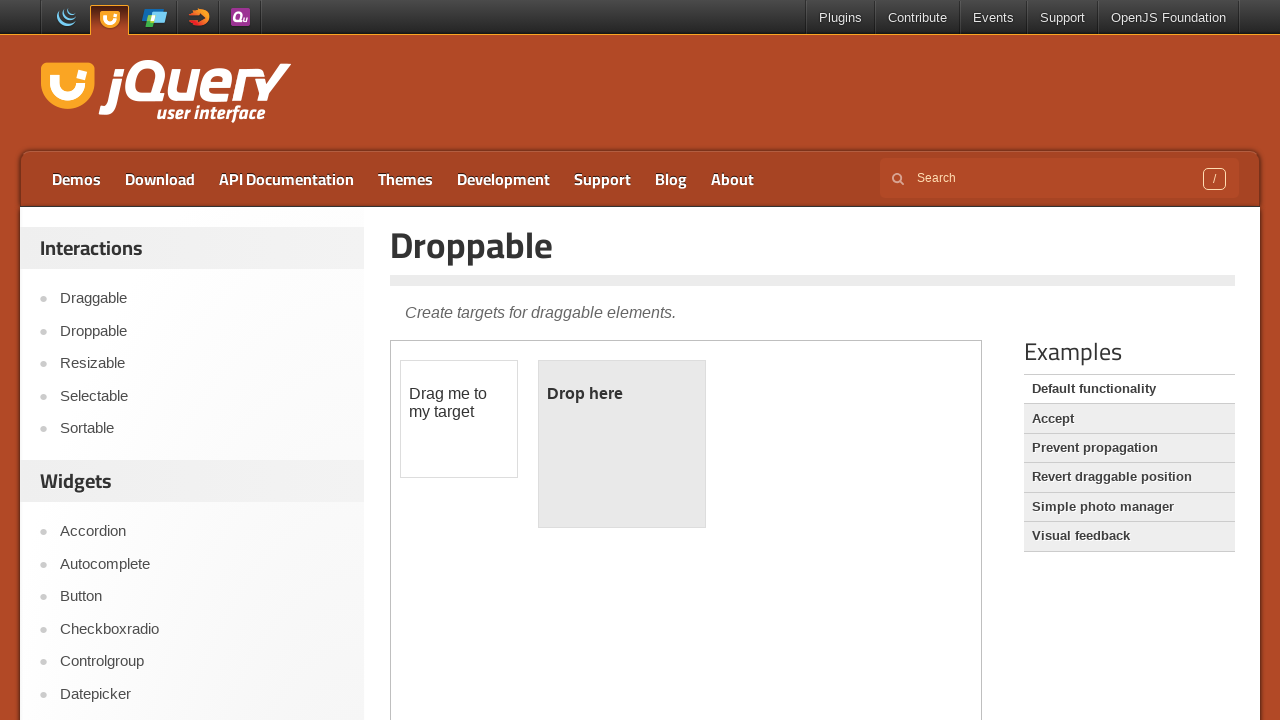

Located the droppable target element with id 'droppable'
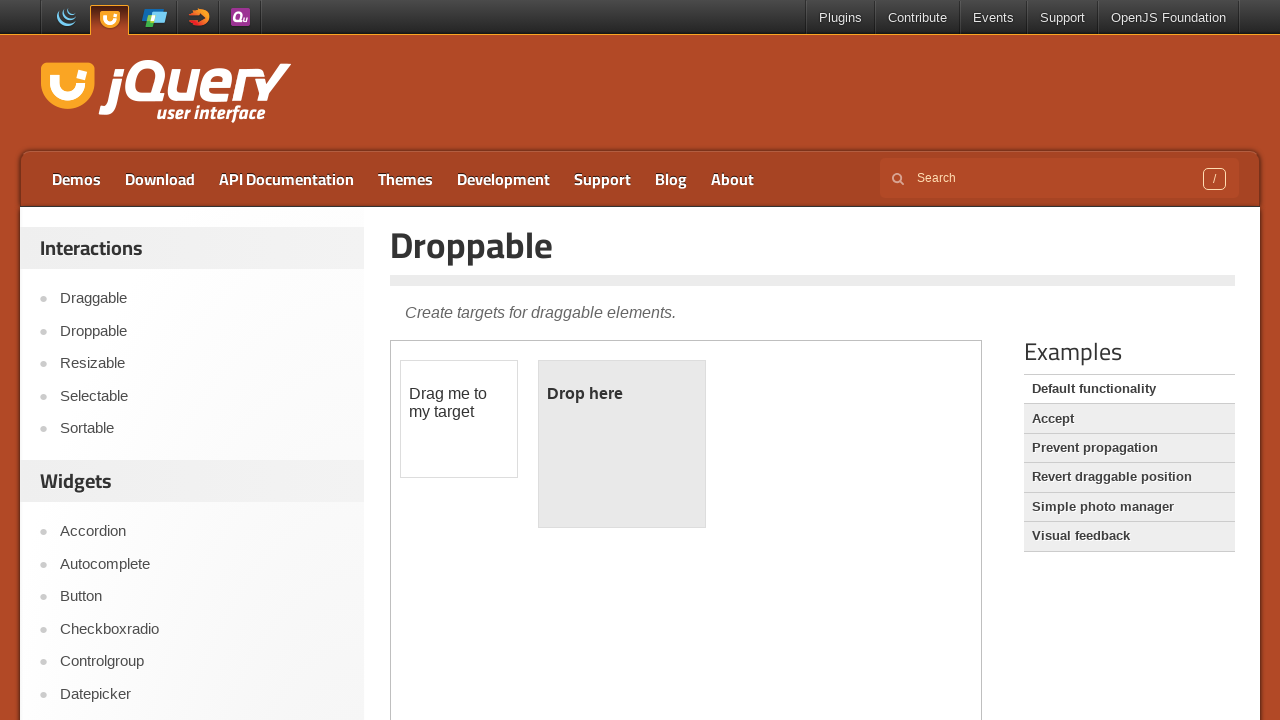

Dragged the draggable element and dropped it onto the droppable target at (622, 444)
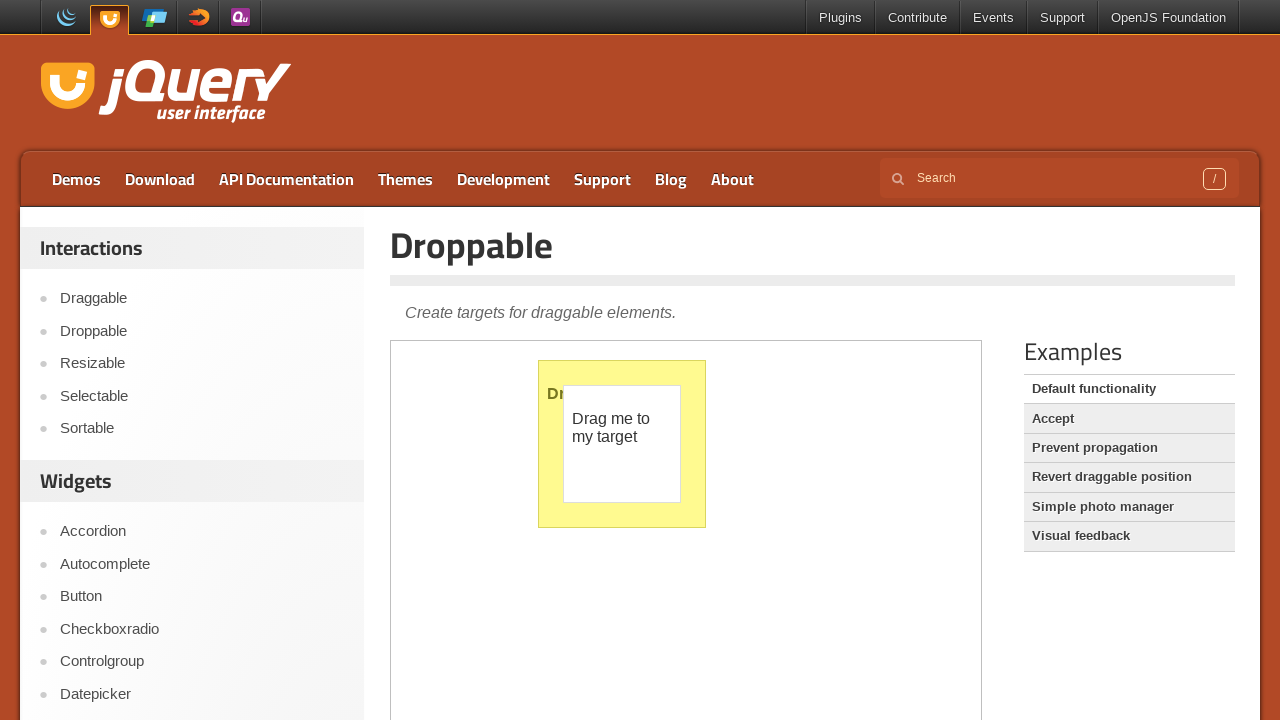

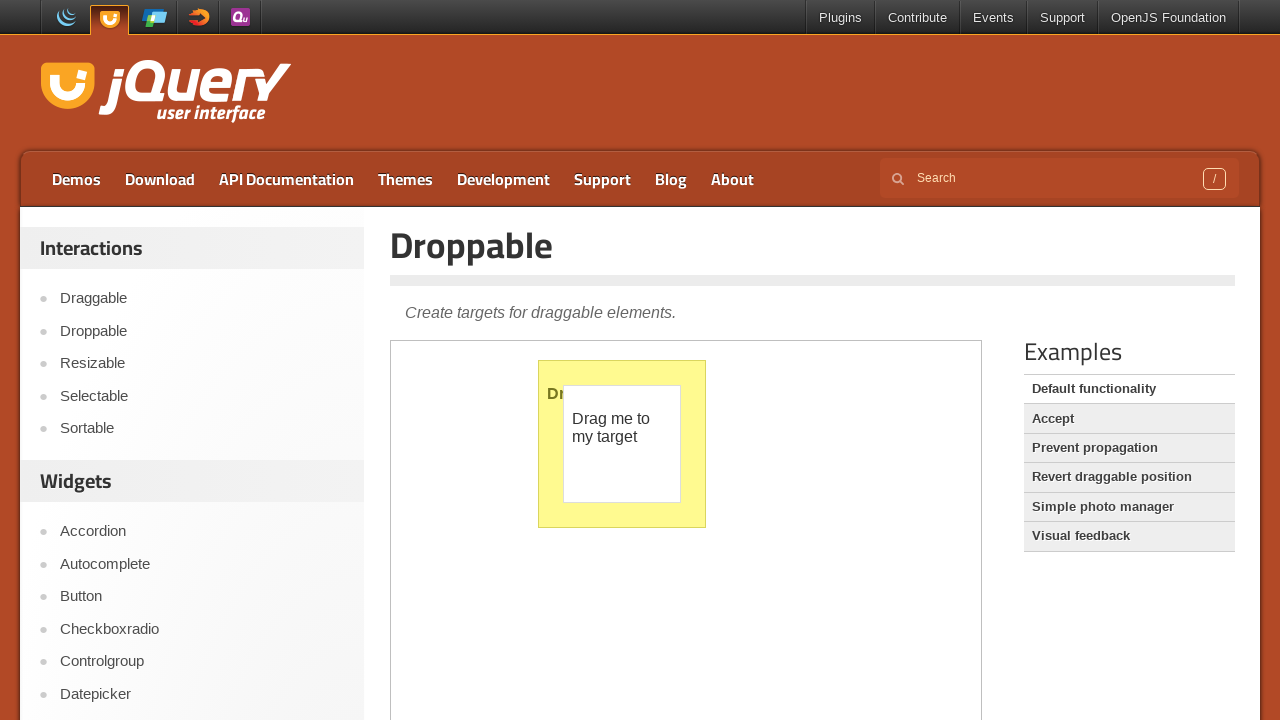